Tests the maxlength validation of an input field on a job application form by entering a string longer than the allowed maximum length and verifying the input is truncated correctly

Starting URL: https://www.computest.nl/nl/werken-bij-computest/direct-solliciteren/

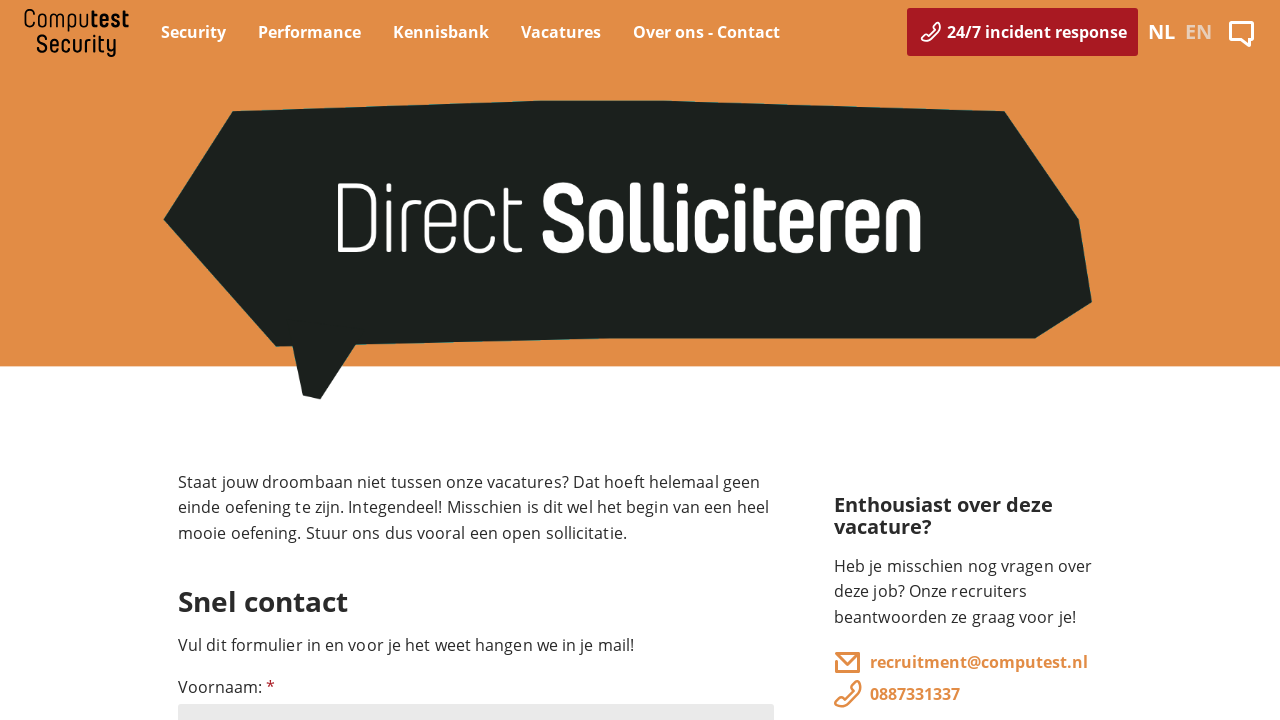

Located the input field for maxlength validation testing
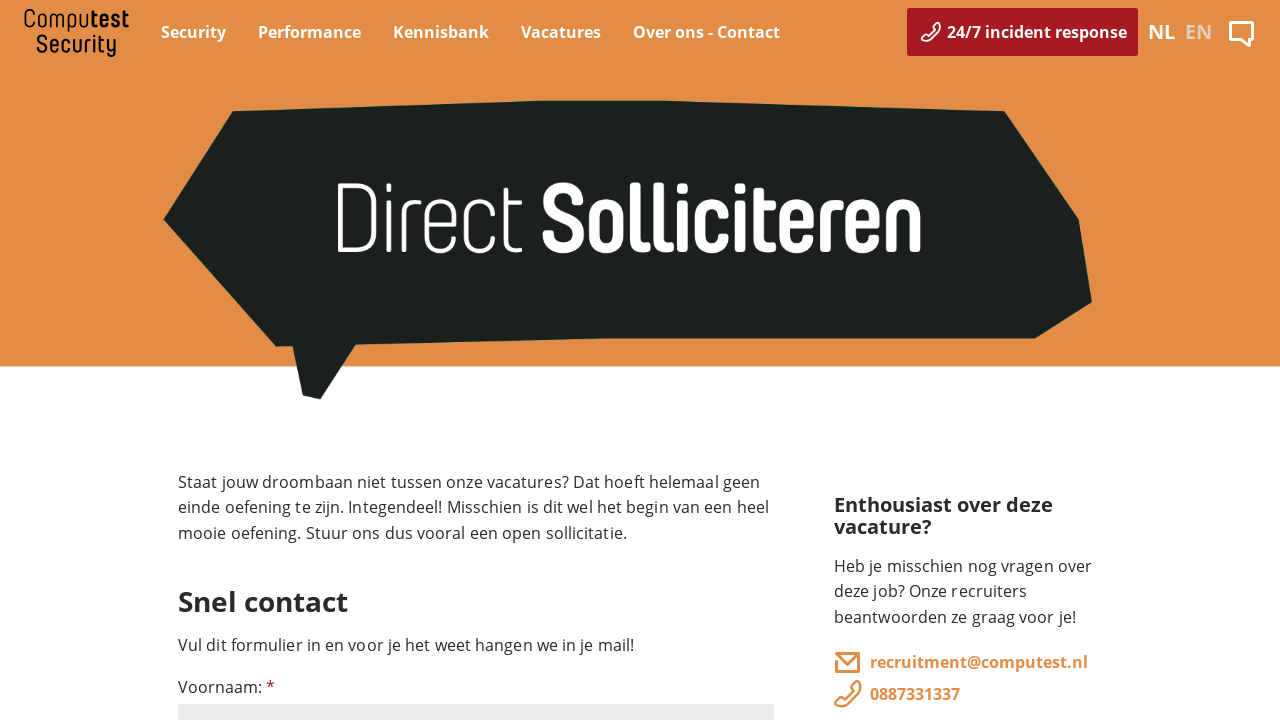

Input field became visible
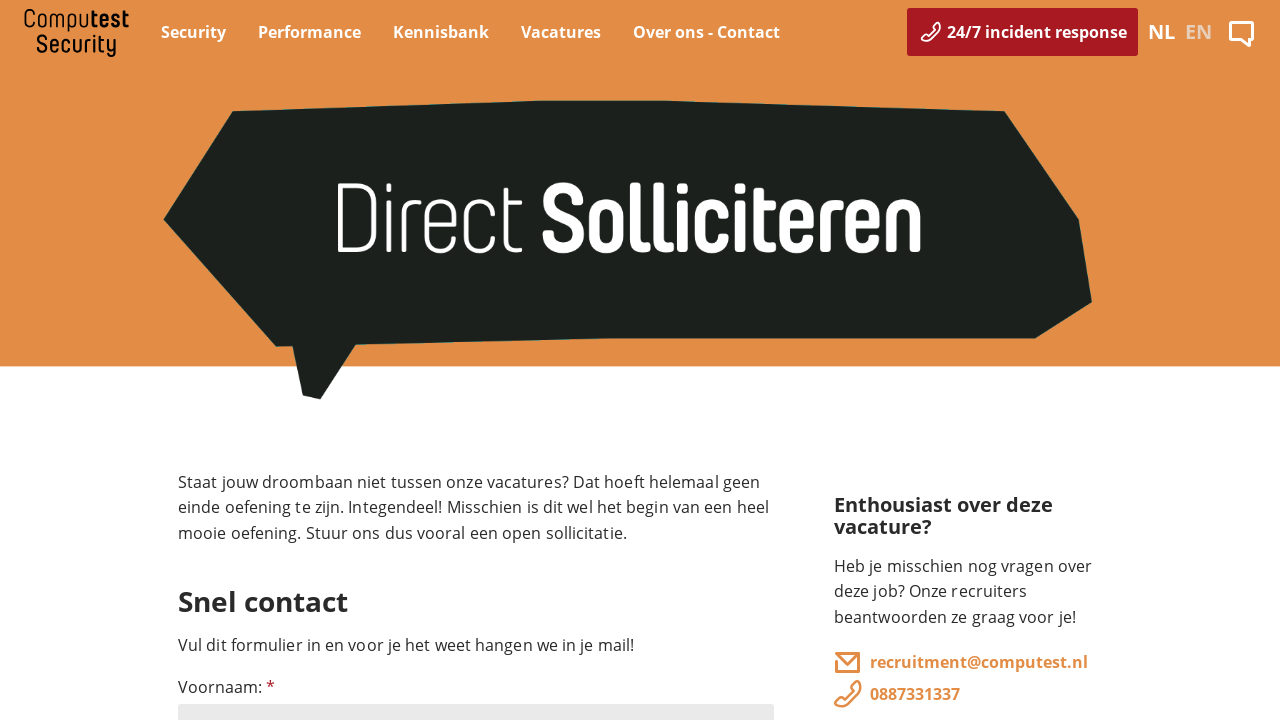

Retrieved maxlength attribute: 255
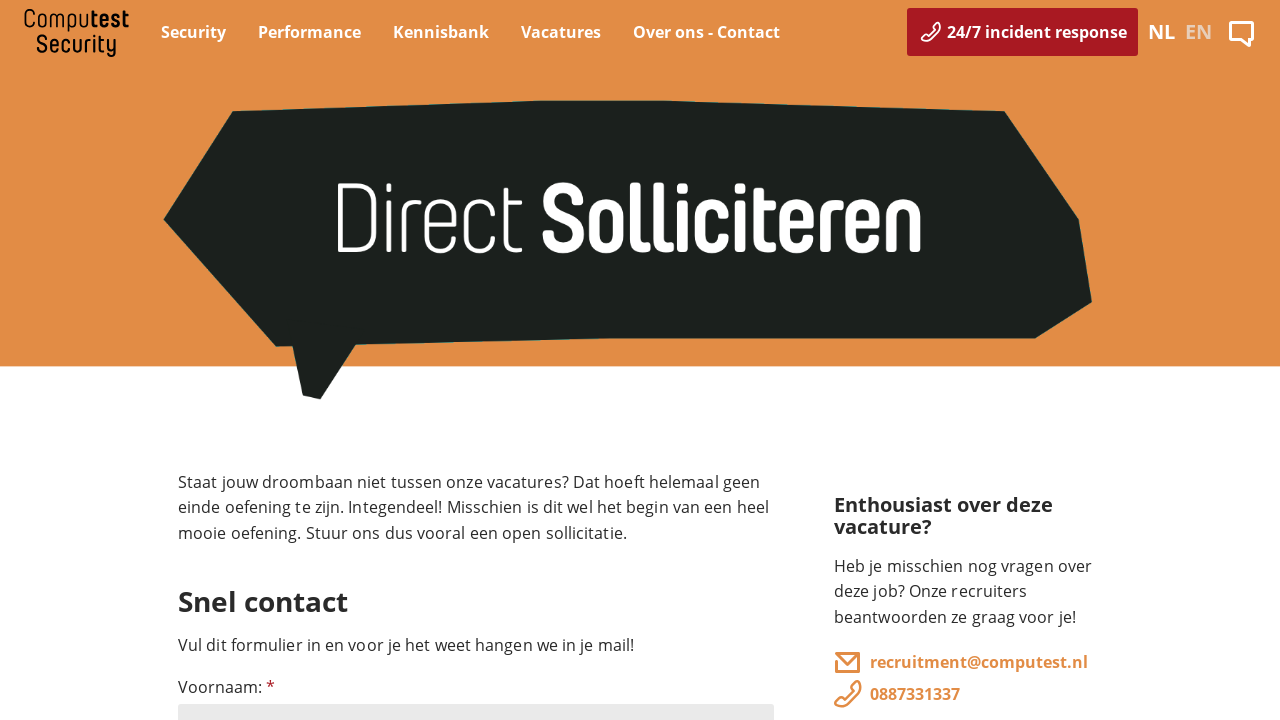

Cleared the input field on xpath=//html/body/main/div/div/article/div[2]/form/div[1]/input
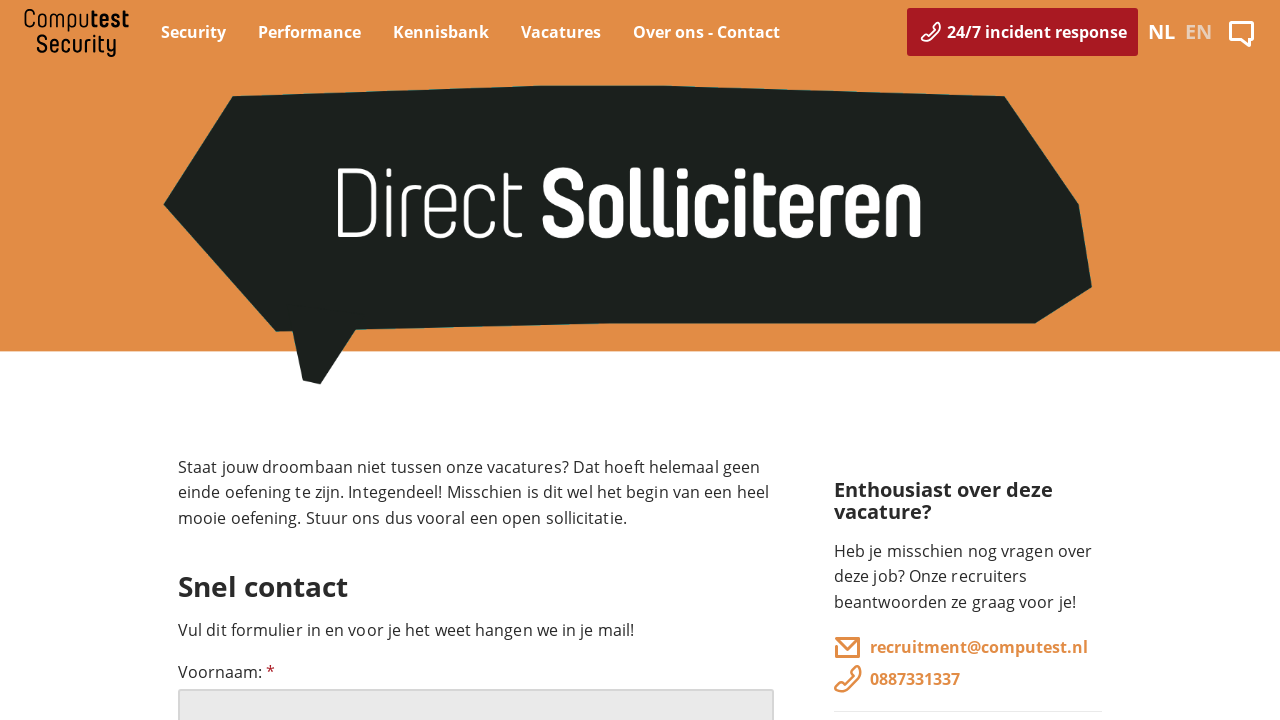

Filled input field with string longer than maxlength (256 characters vs 255 allowed) on xpath=//html/body/main/div/div/article/div[2]/form/div[1]/input
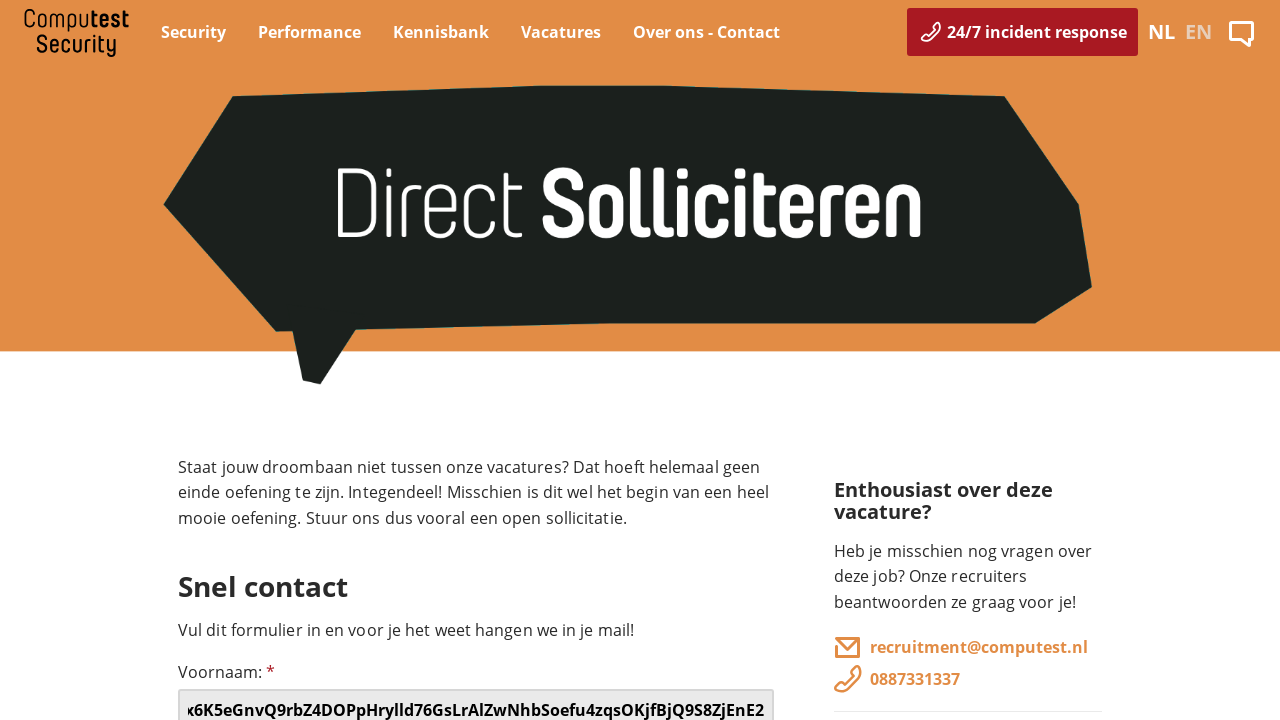

Pressed Enter to submit the form on xpath=//html/body/main/div/div/article/div[2]/form/div[1]/input
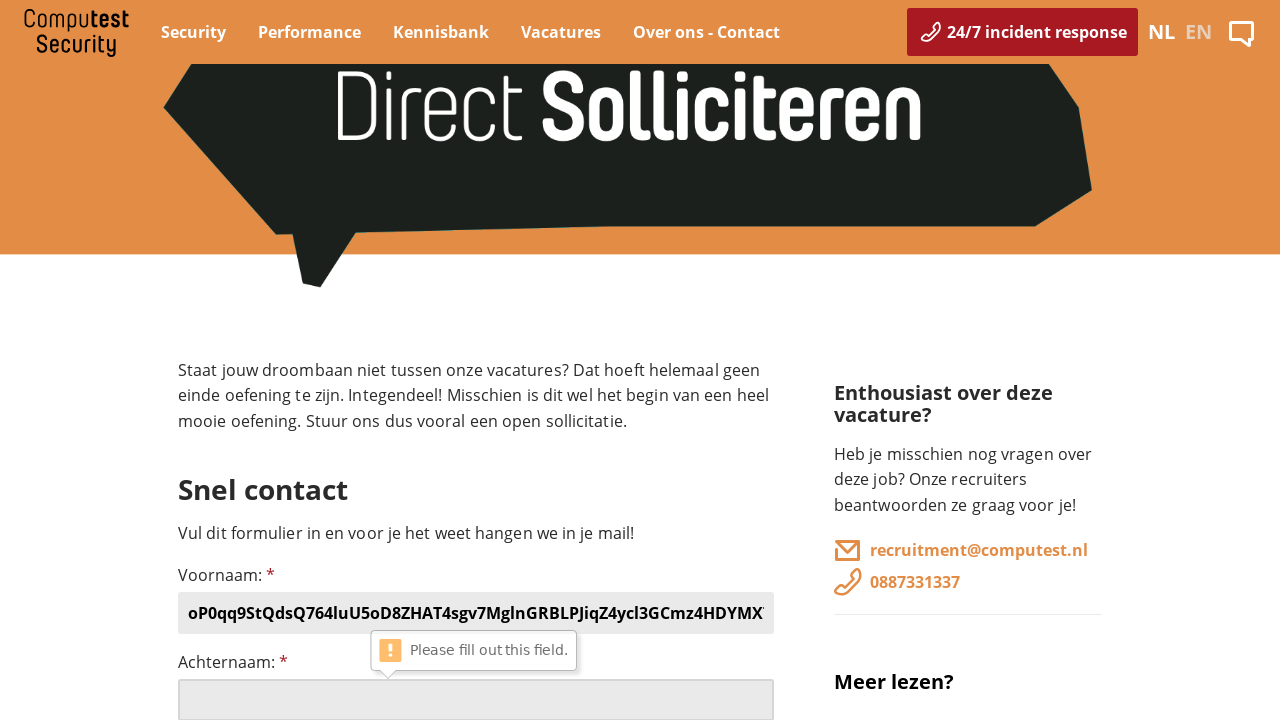

Cleared the input field after test completion on xpath=//html/body/main/div/div/article/div[2]/form/div[1]/input
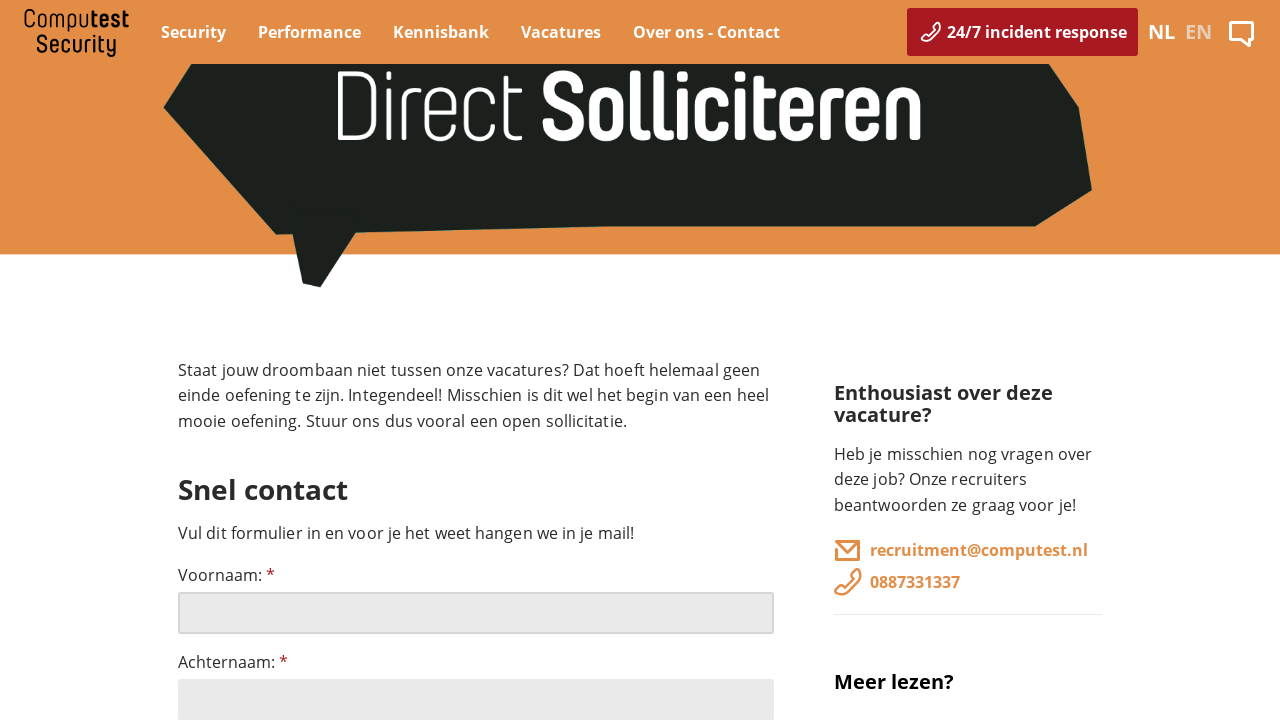

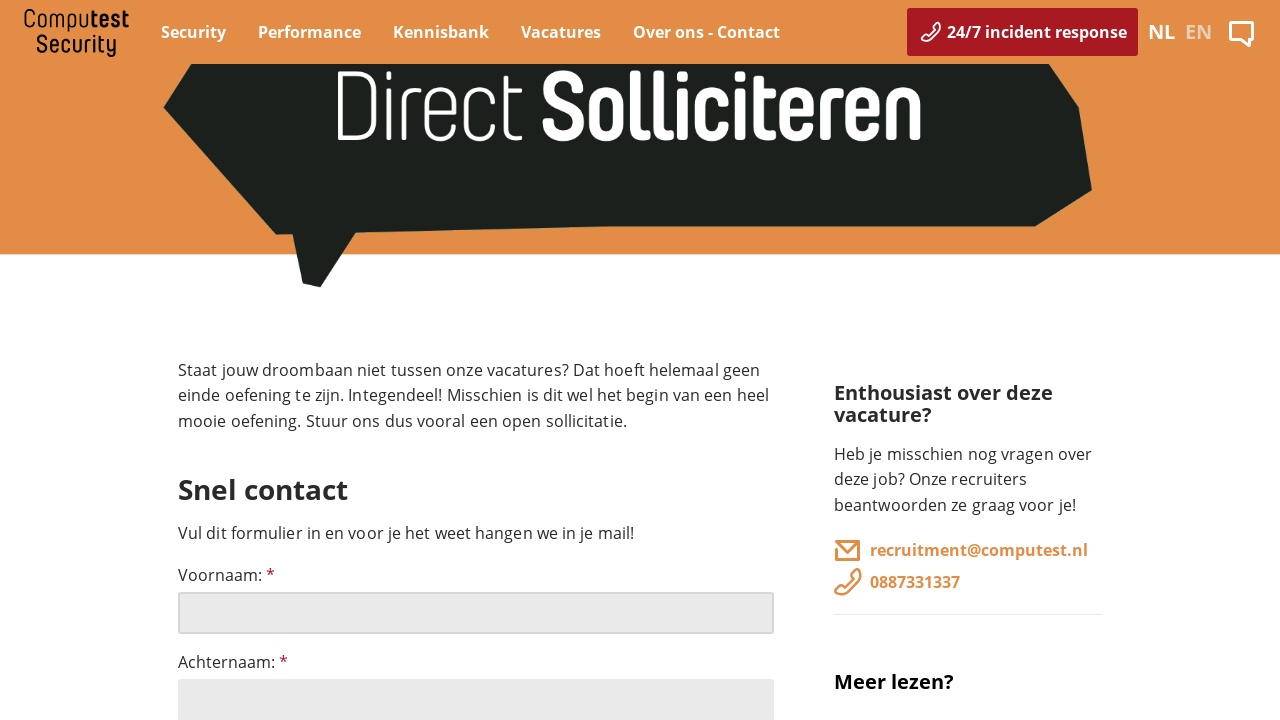